Tests a practice automation page by selecting a radio button and using an autocomplete field to select "India" from dropdown suggestions using arrow keys navigation

Starting URL: https://www.rahulshettyacademy.com/AutomationPractice/

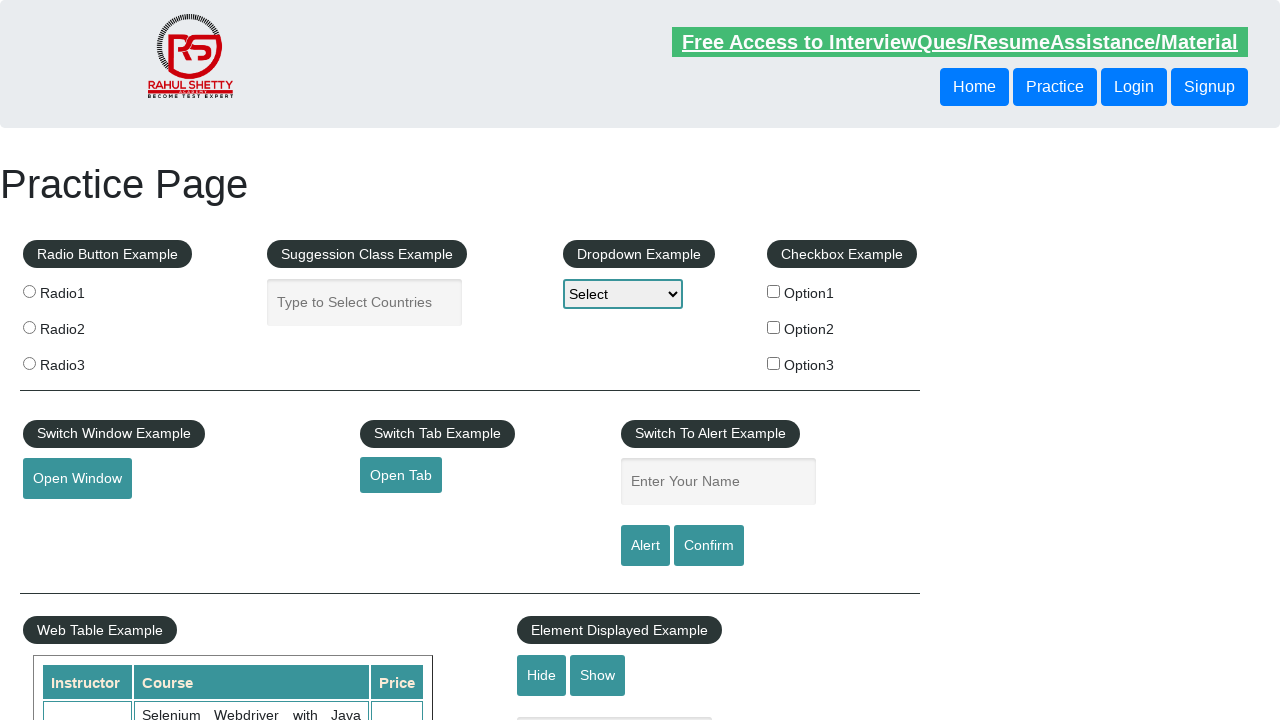

Clicked radio button 2 at (29, 327) on input[value='radio2']
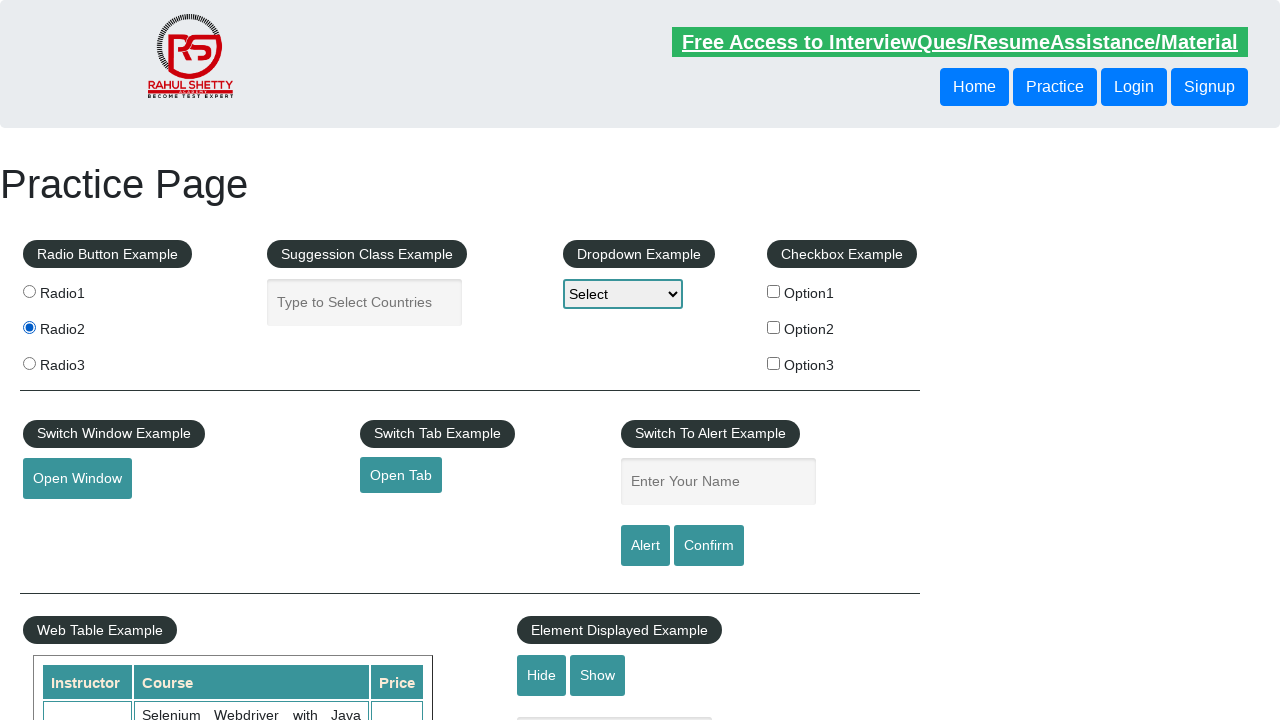

Filled autocomplete field with 'ind' on #autocomplete
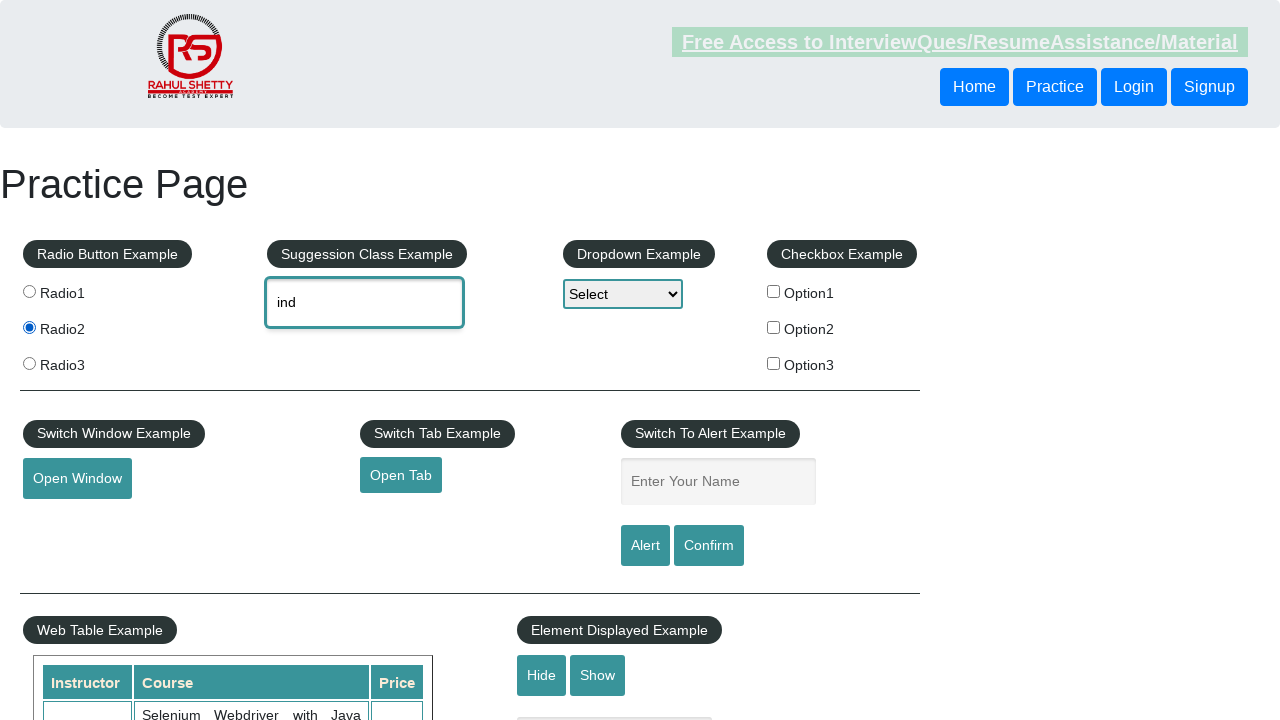

Waited 500ms for autocomplete suggestions to appear
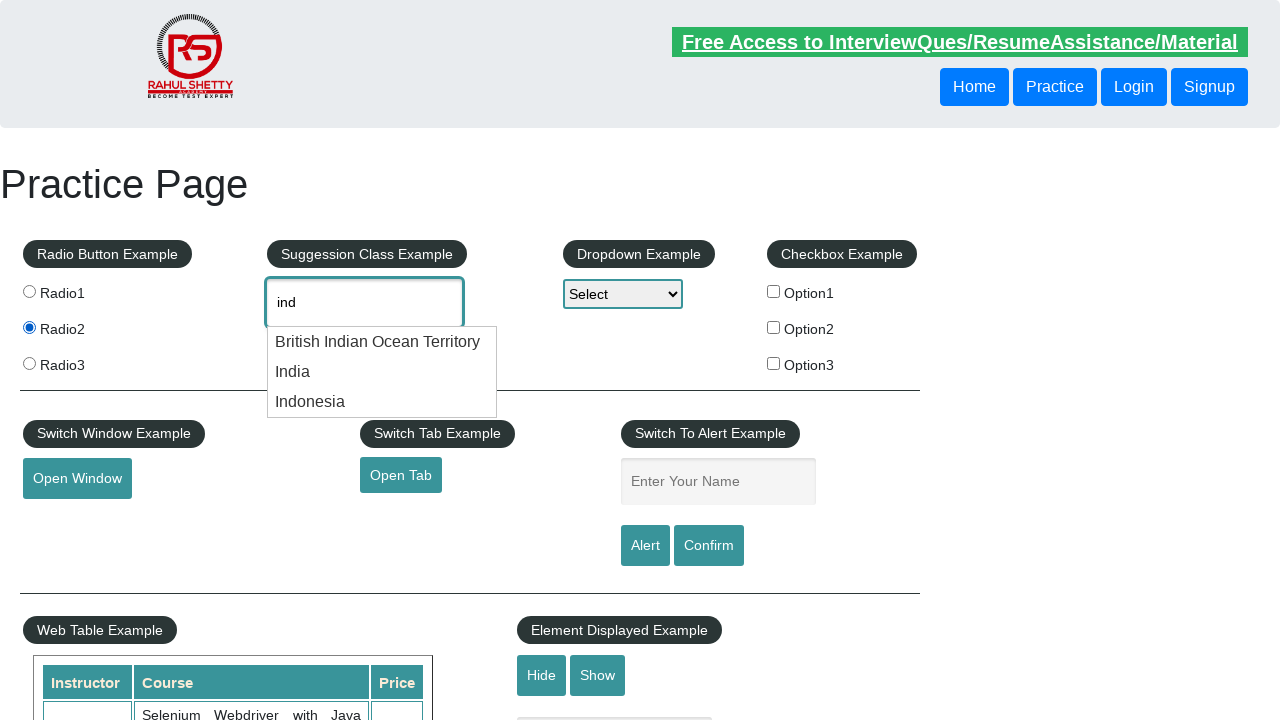

Pressed ArrowDown to navigate autocomplete suggestions on #autocomplete
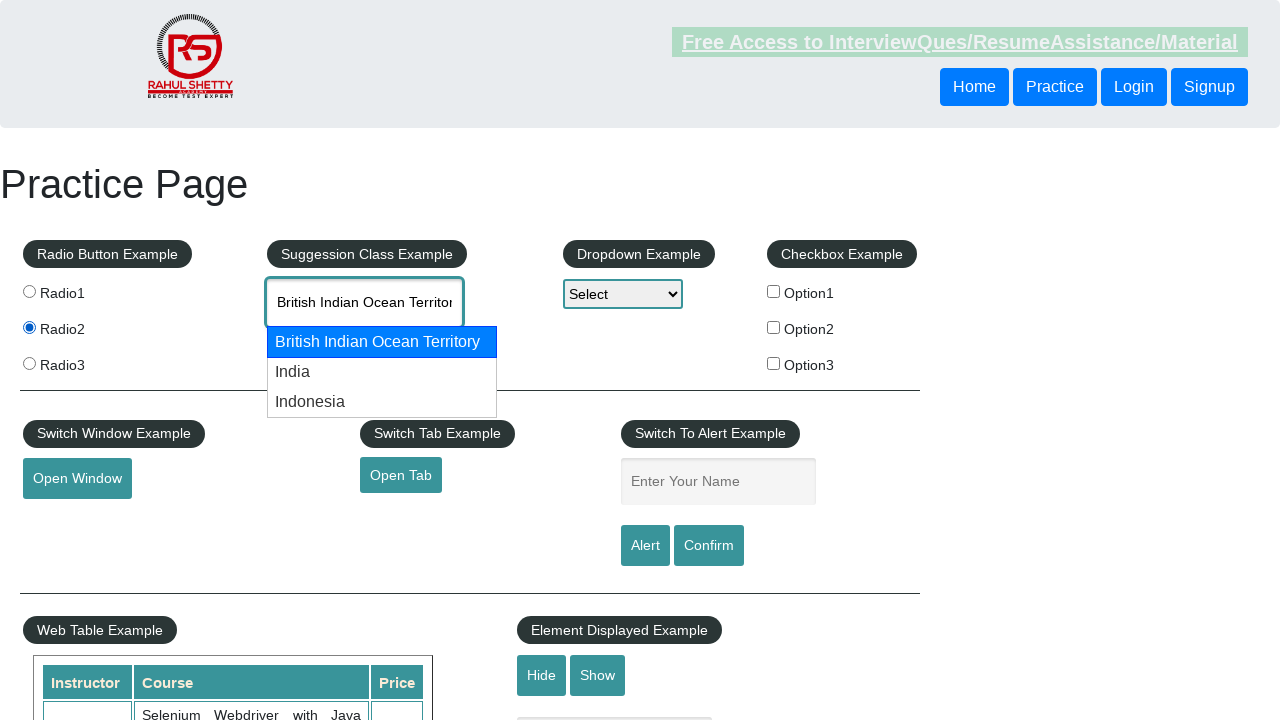

Waited 200ms for suggestion navigation
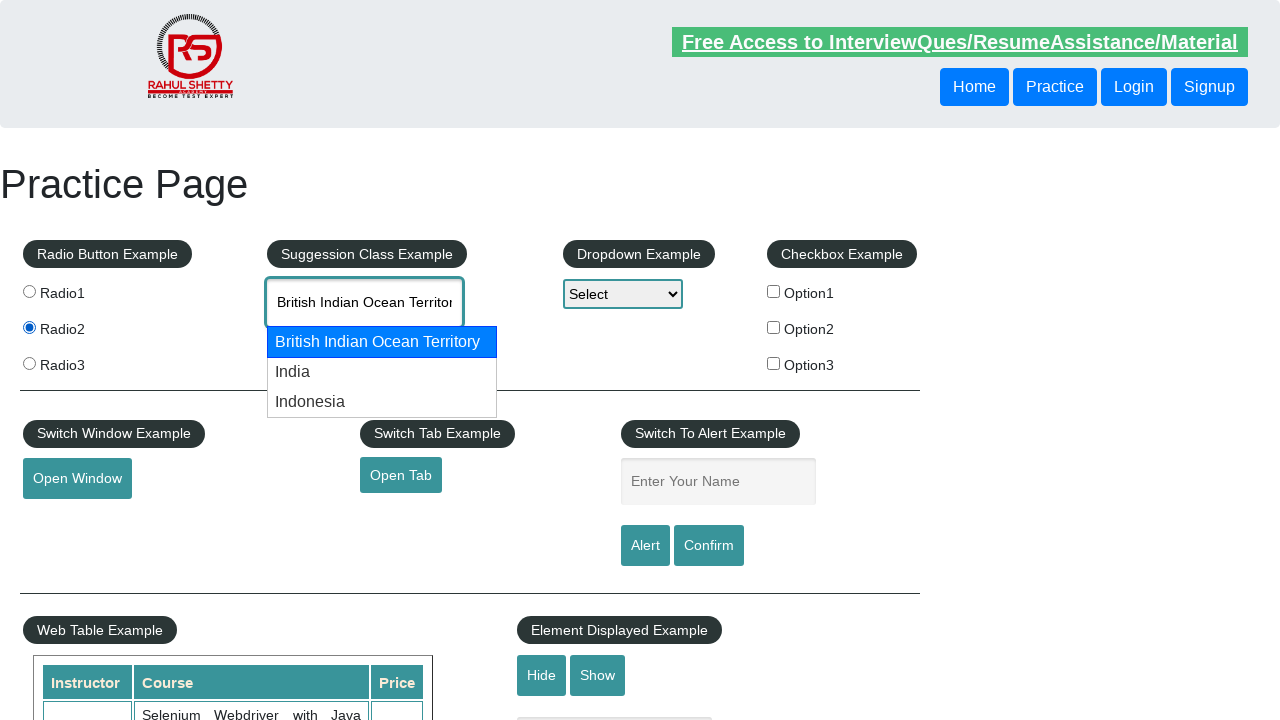

Pressed ArrowDown again to highlight 'India' suggestion on #autocomplete
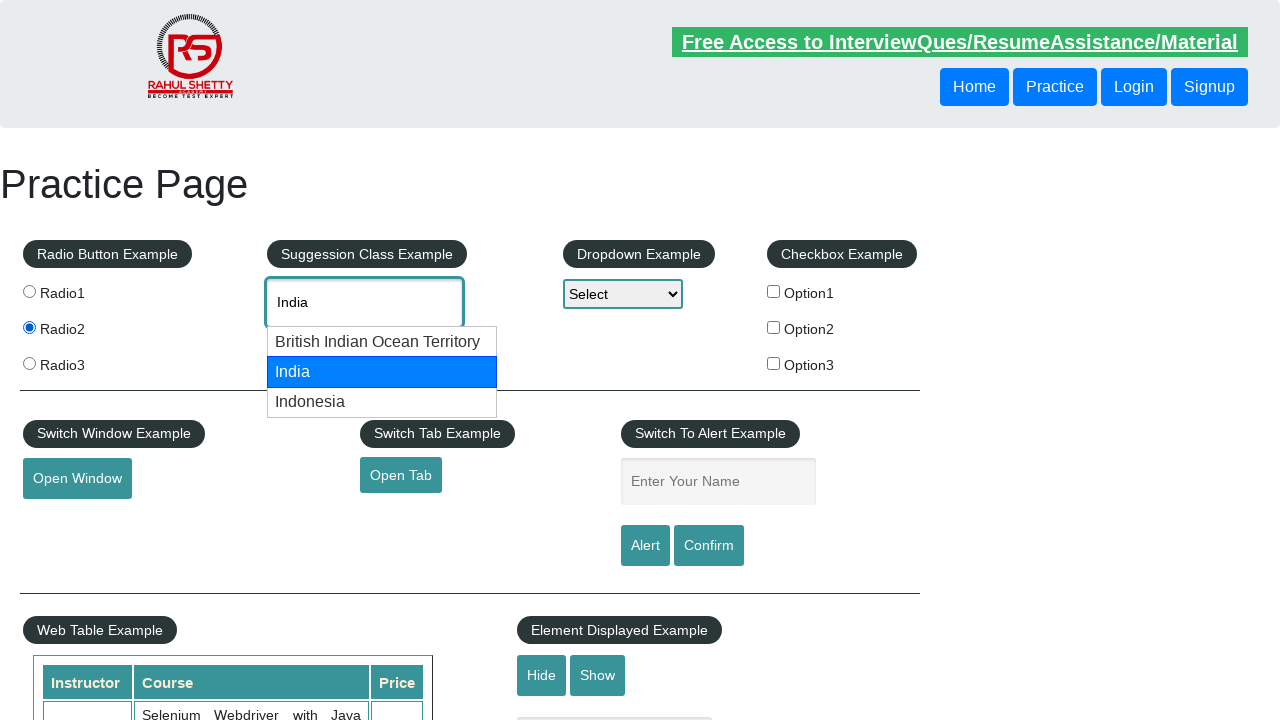

Waited 200ms for suggestion highlight
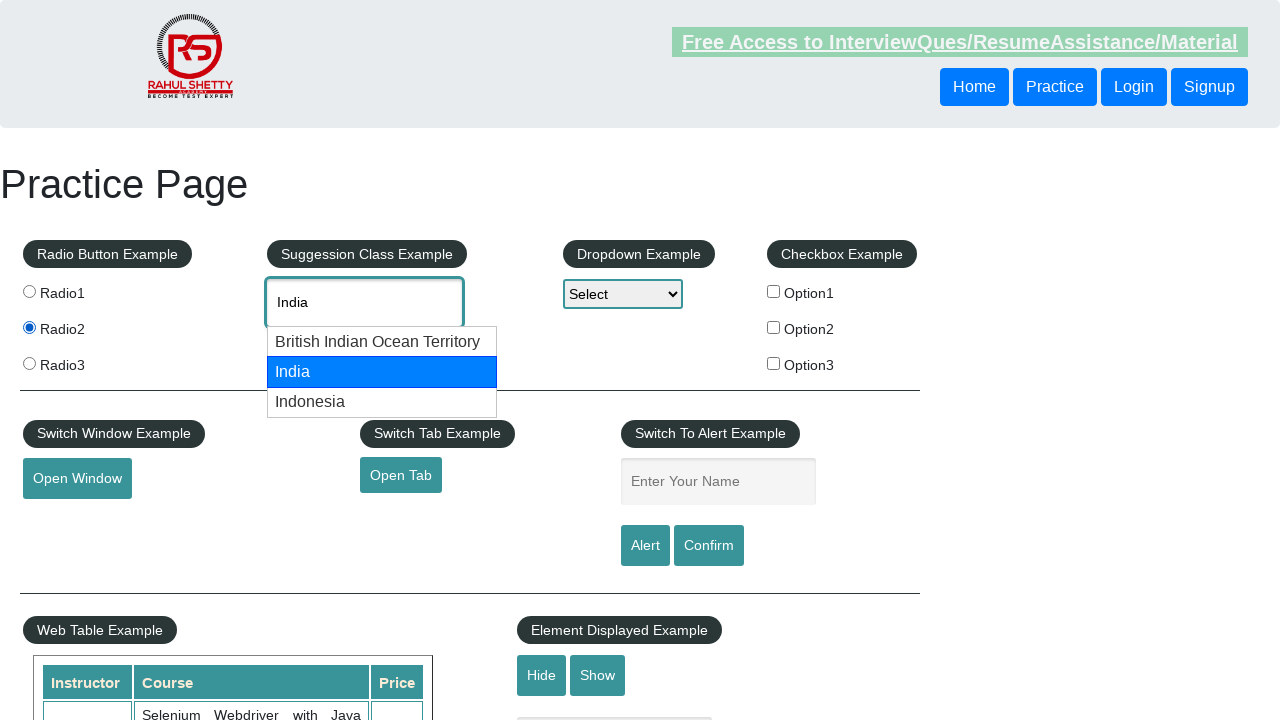

Pressed Enter to select 'India' from autocomplete suggestions on #autocomplete
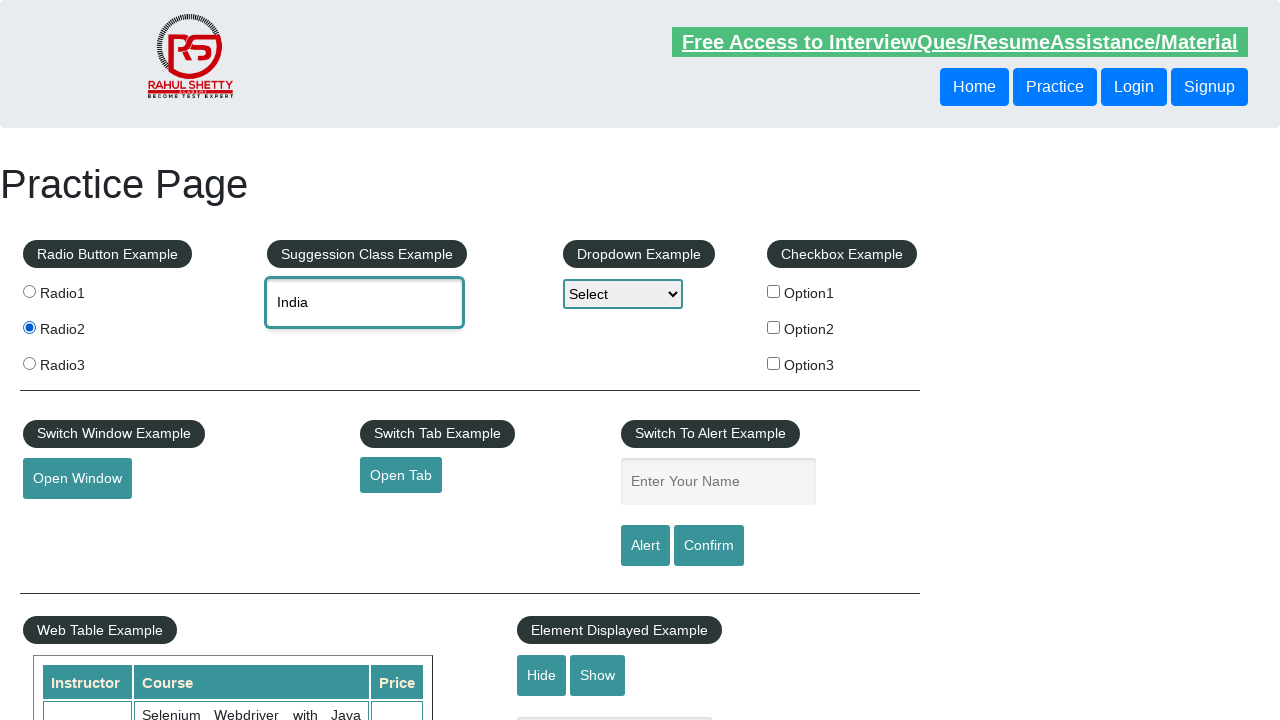

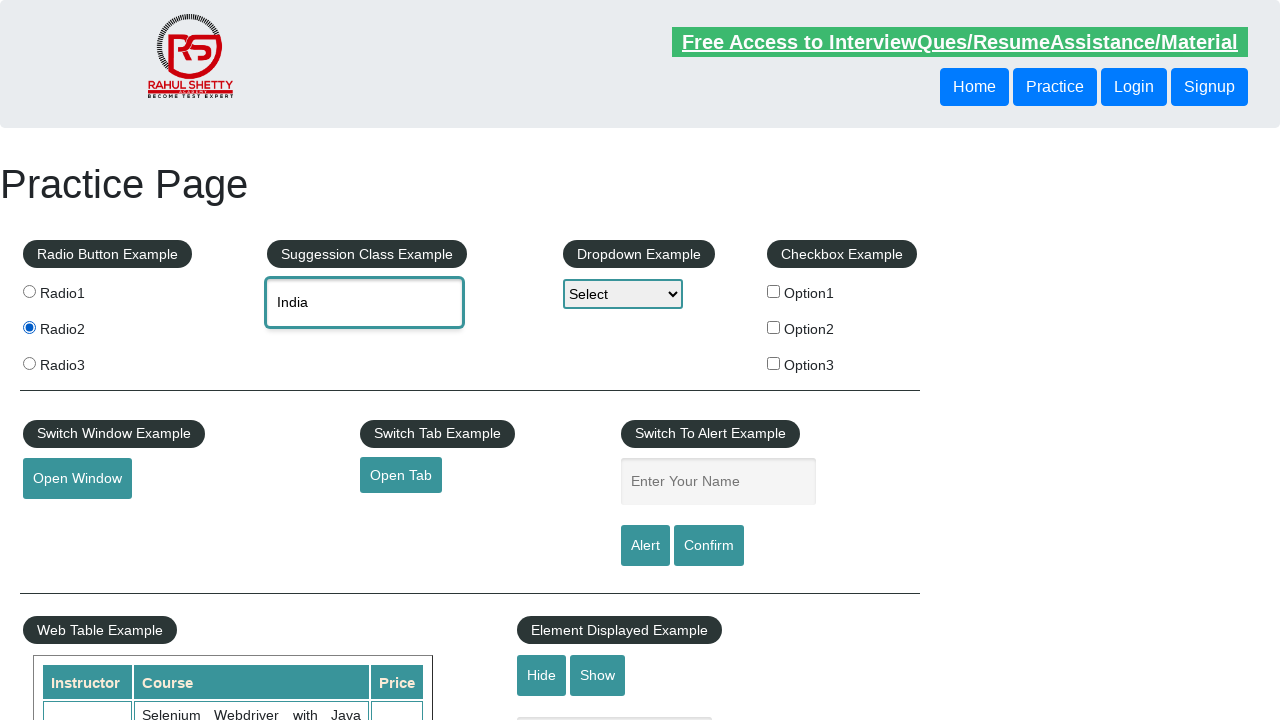